Tests checkbox functionality on a practice automation page by clicking a checkbox, verifying it's selected, clicking it again to deselect, and verifying the total number of checkboxes on the page.

Starting URL: https://rahulshettyacademy.com/AutomationPractice/

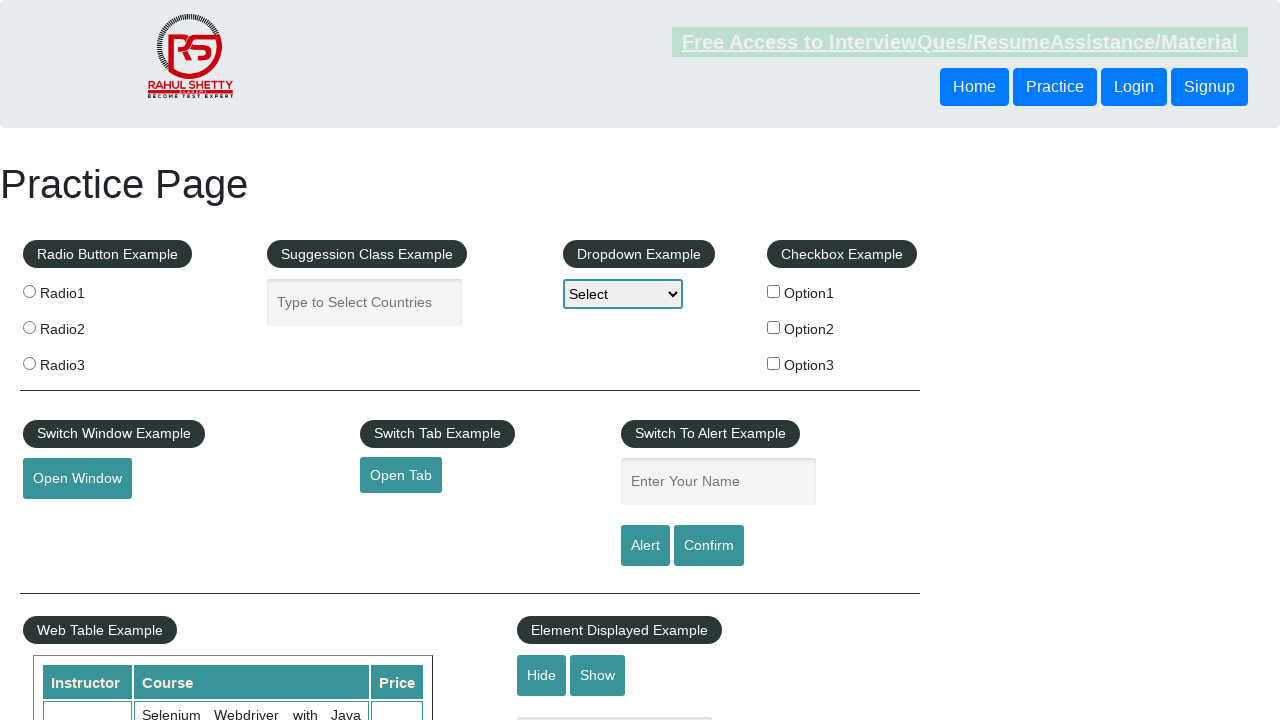

Clicked the first checkbox to select it at (774, 291) on #checkBoxOption1
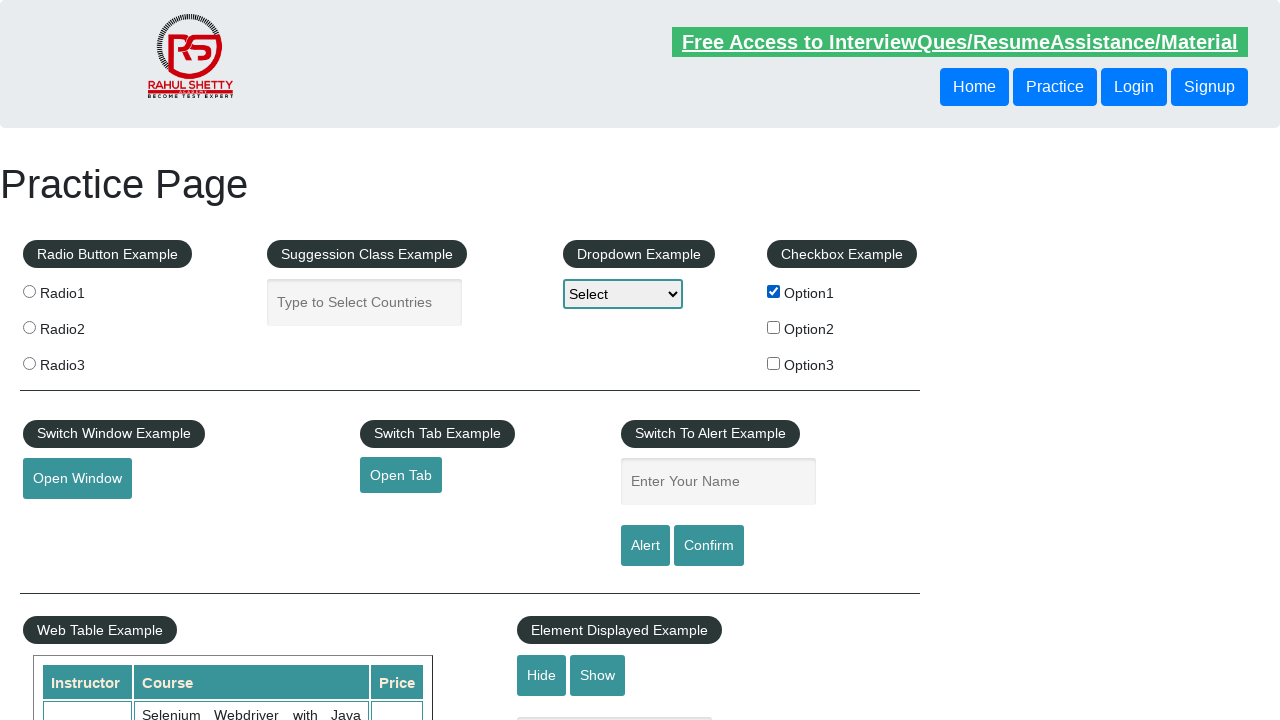

Verified that the first checkbox is selected
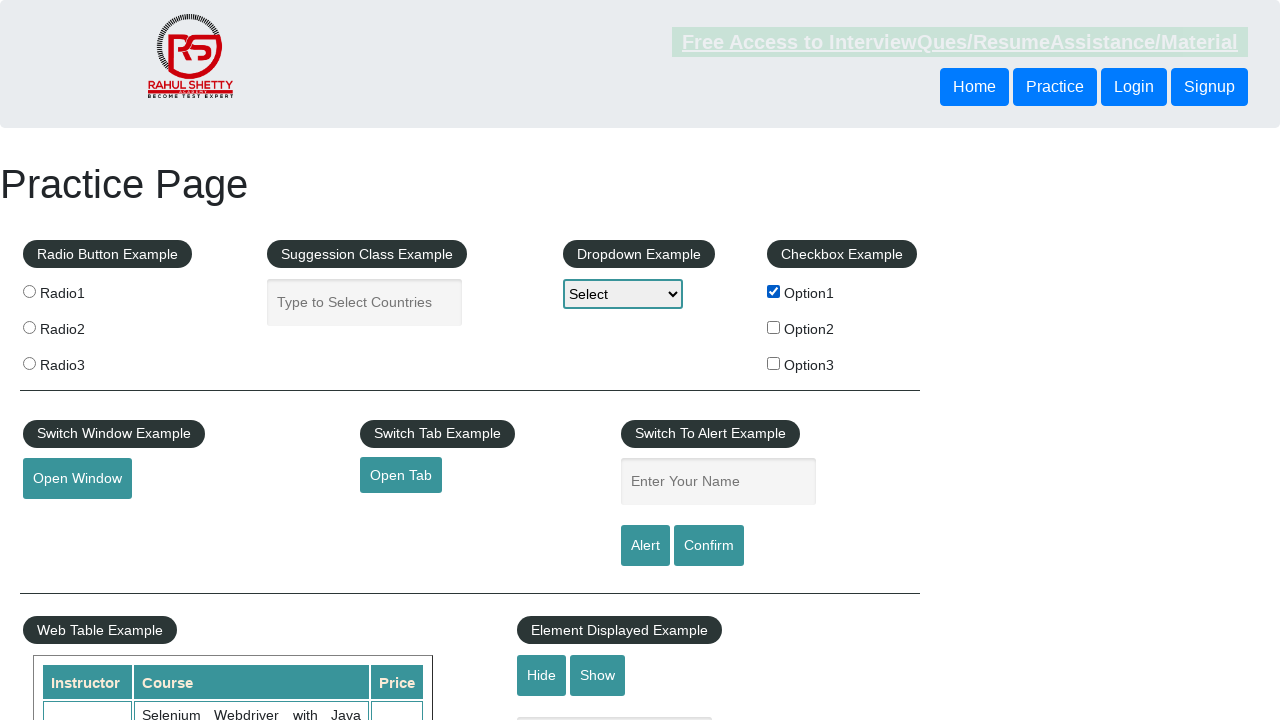

Clicked the first checkbox again to deselect it at (774, 291) on #checkBoxOption1
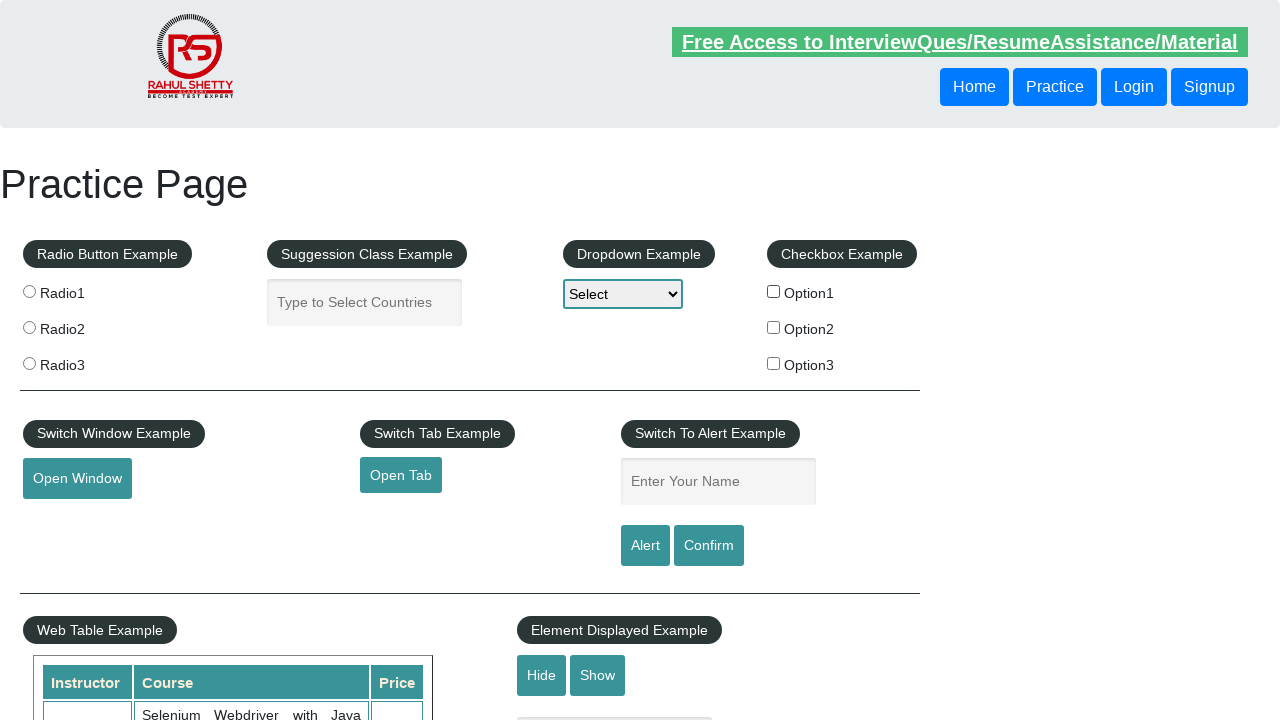

Verified that the first checkbox is deselected
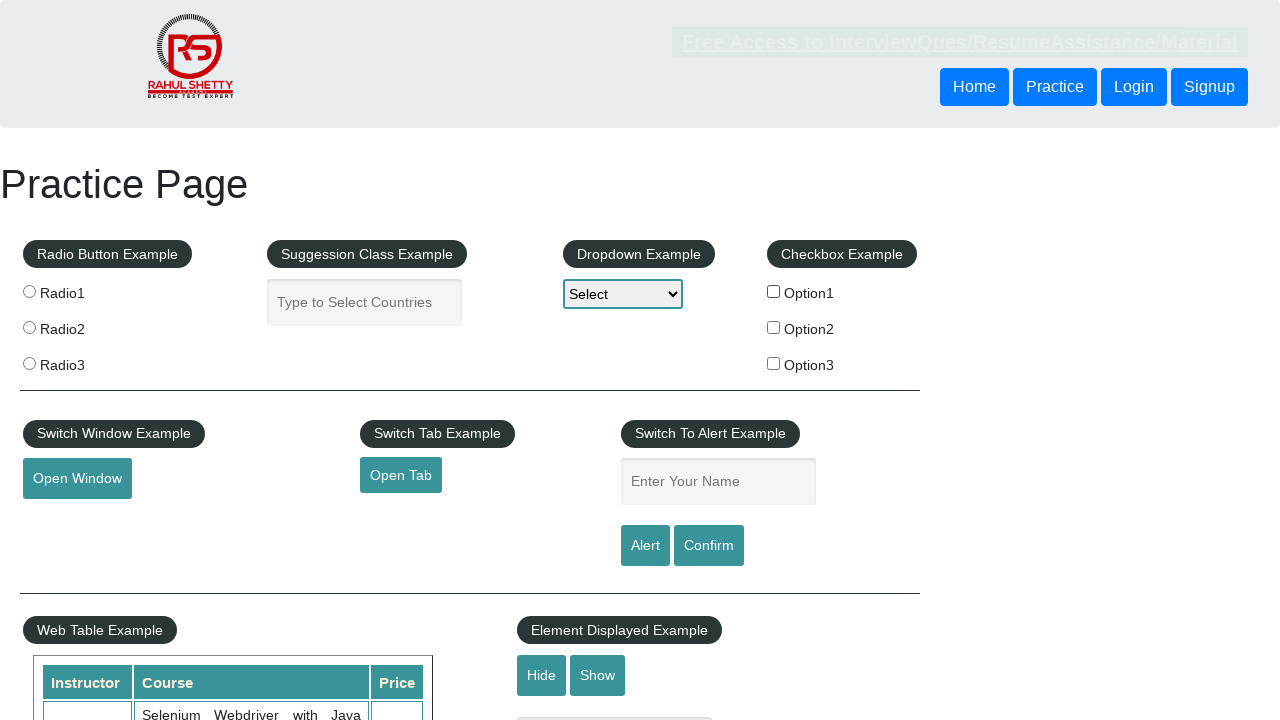

Located all checkboxes on the page
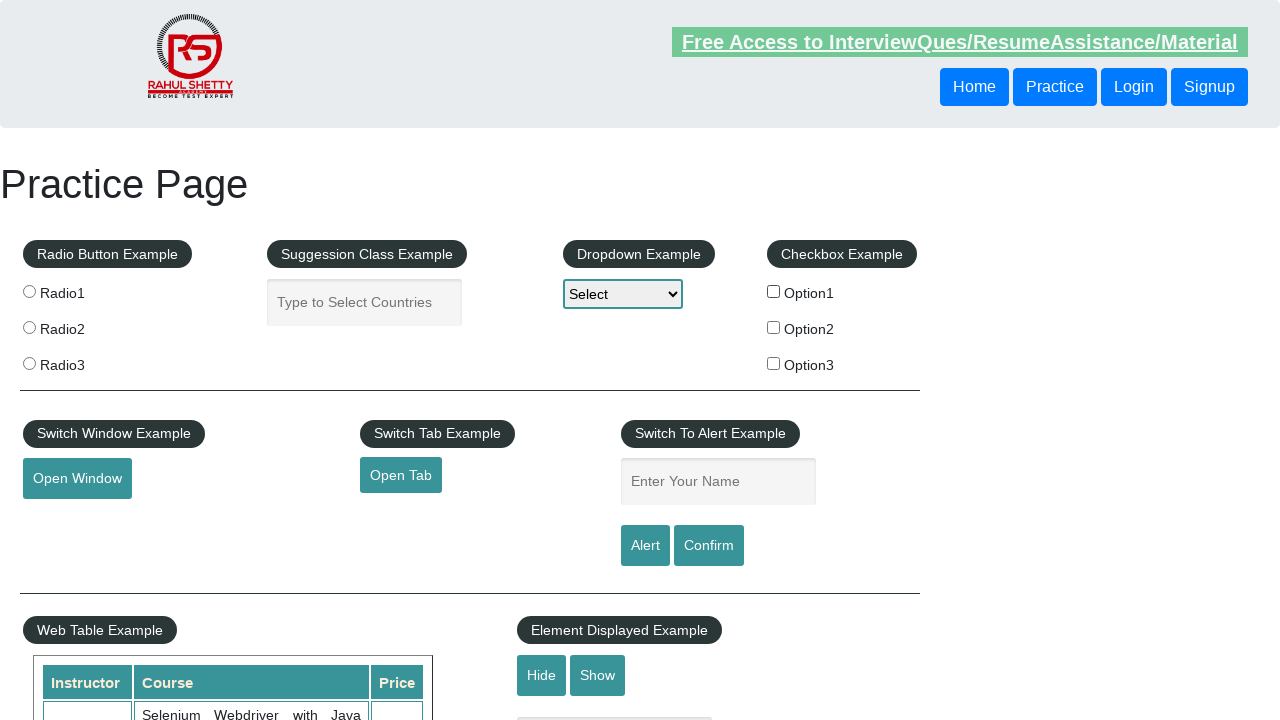

Verified that there are 3 checkboxes total on the page
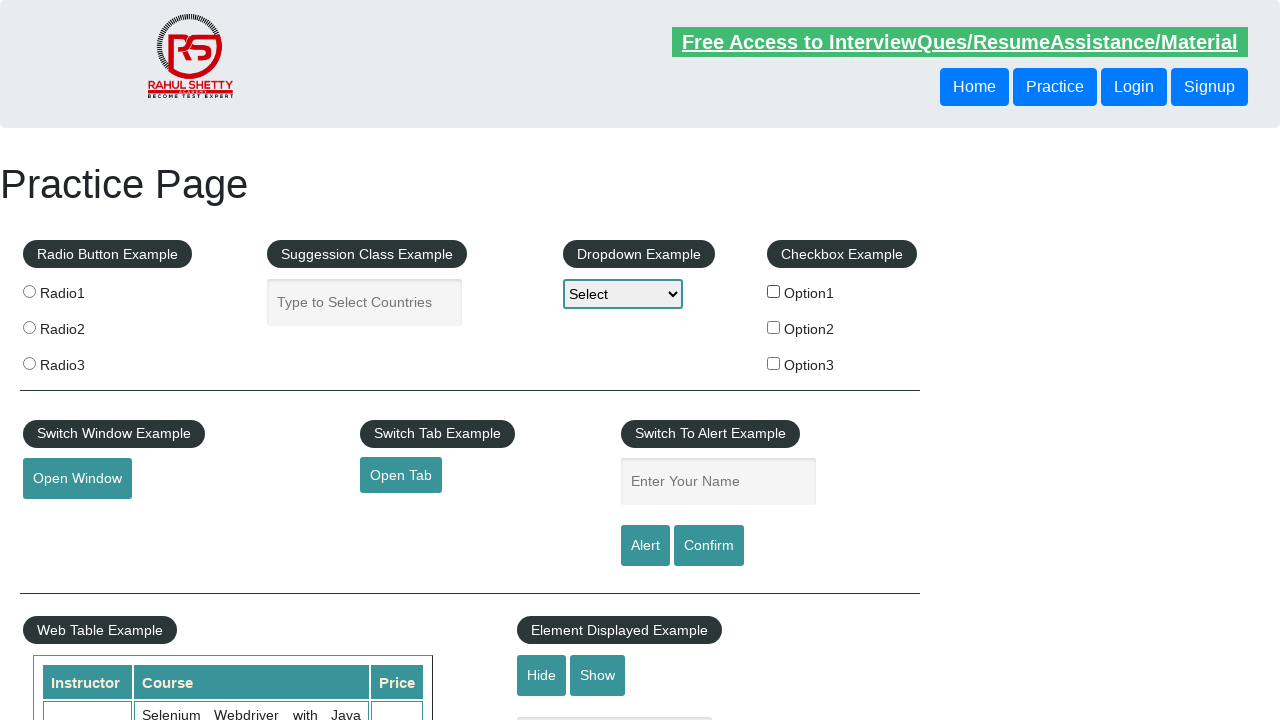

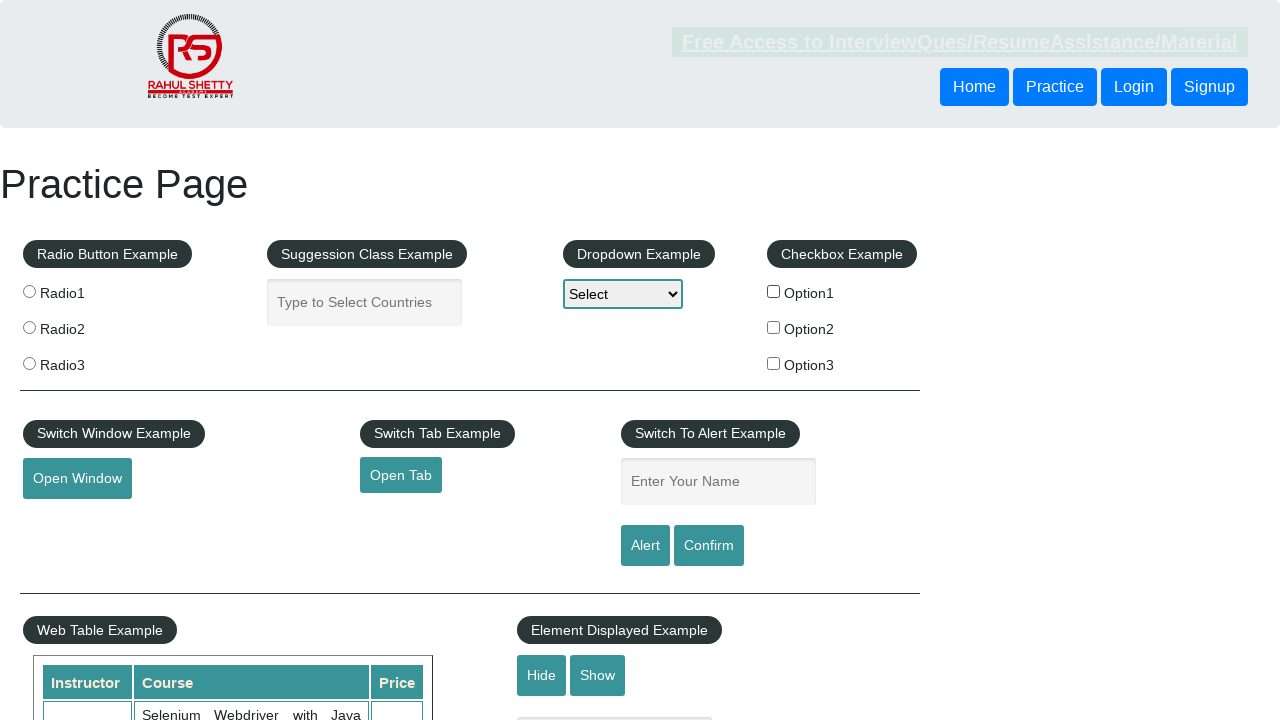